Opens the Buttons menu and performs double click, right click, and regular click actions on the respective buttons, verifying the result messages.

Starting URL: https://demoqa.com/elements

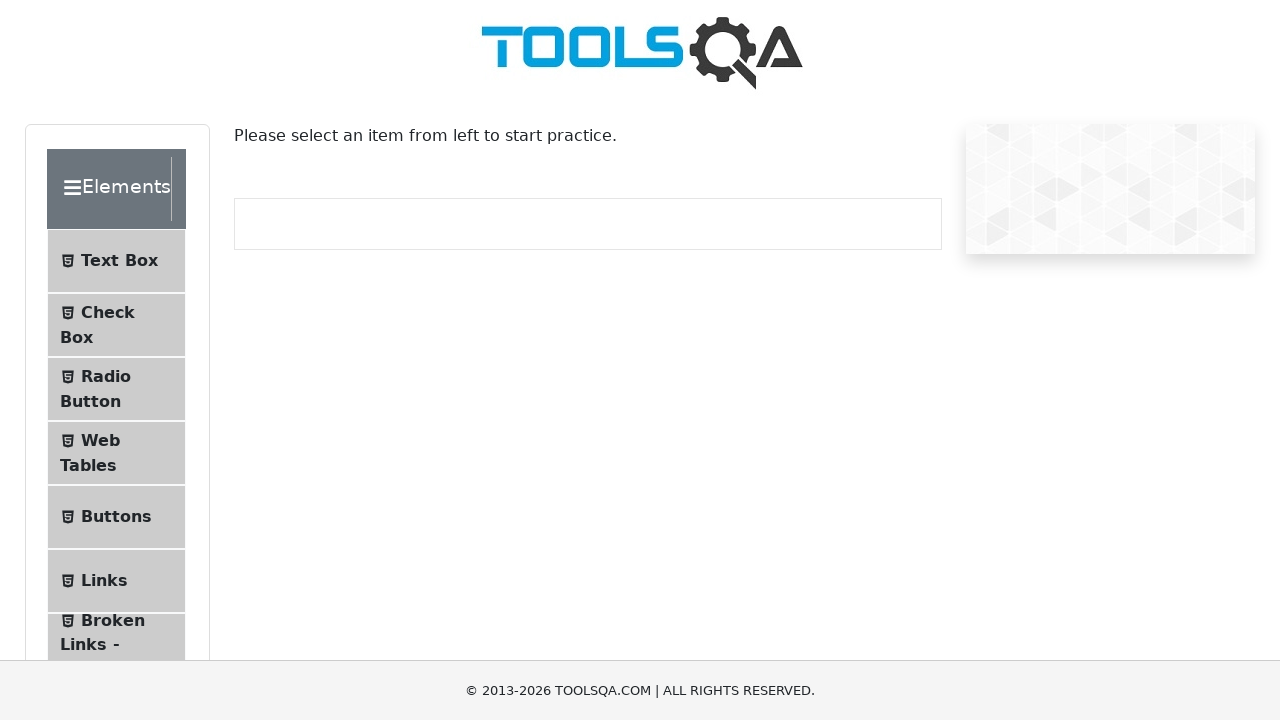

Clicked on Buttons menu item at (116, 517) on text=Buttons
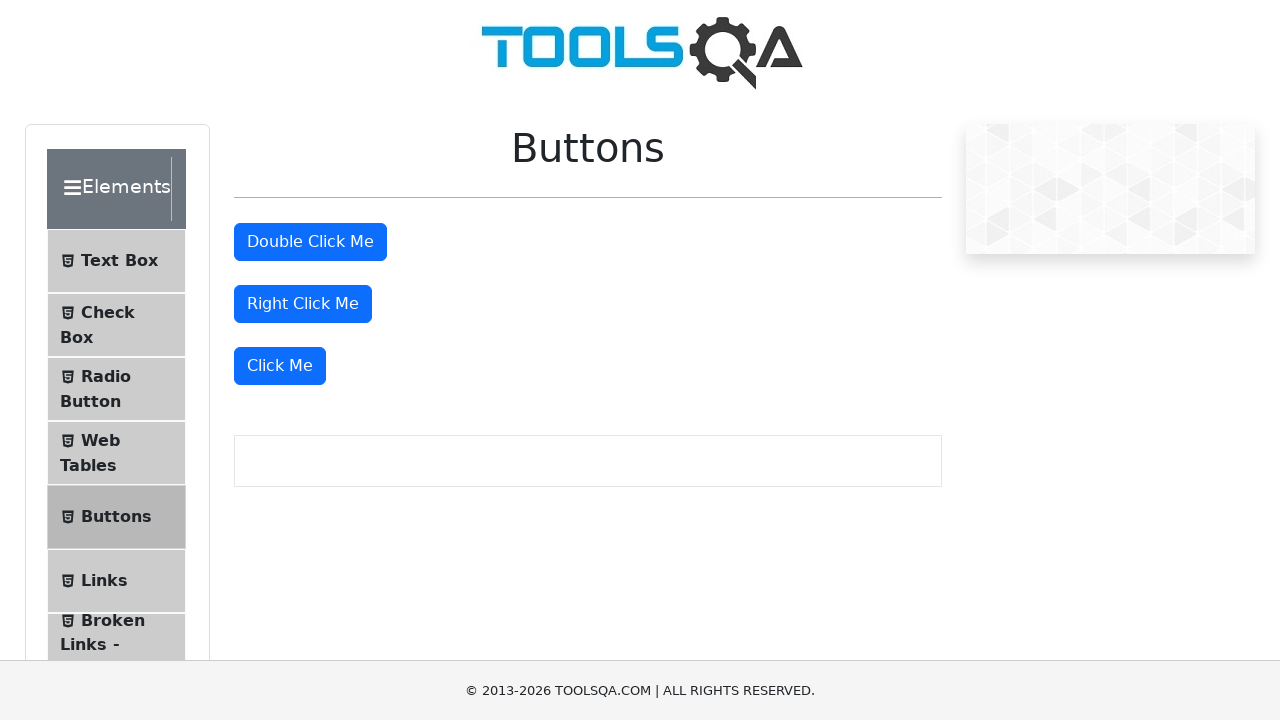

Double clicked on the first button at (310, 242) on .btn-primary >> nth=0
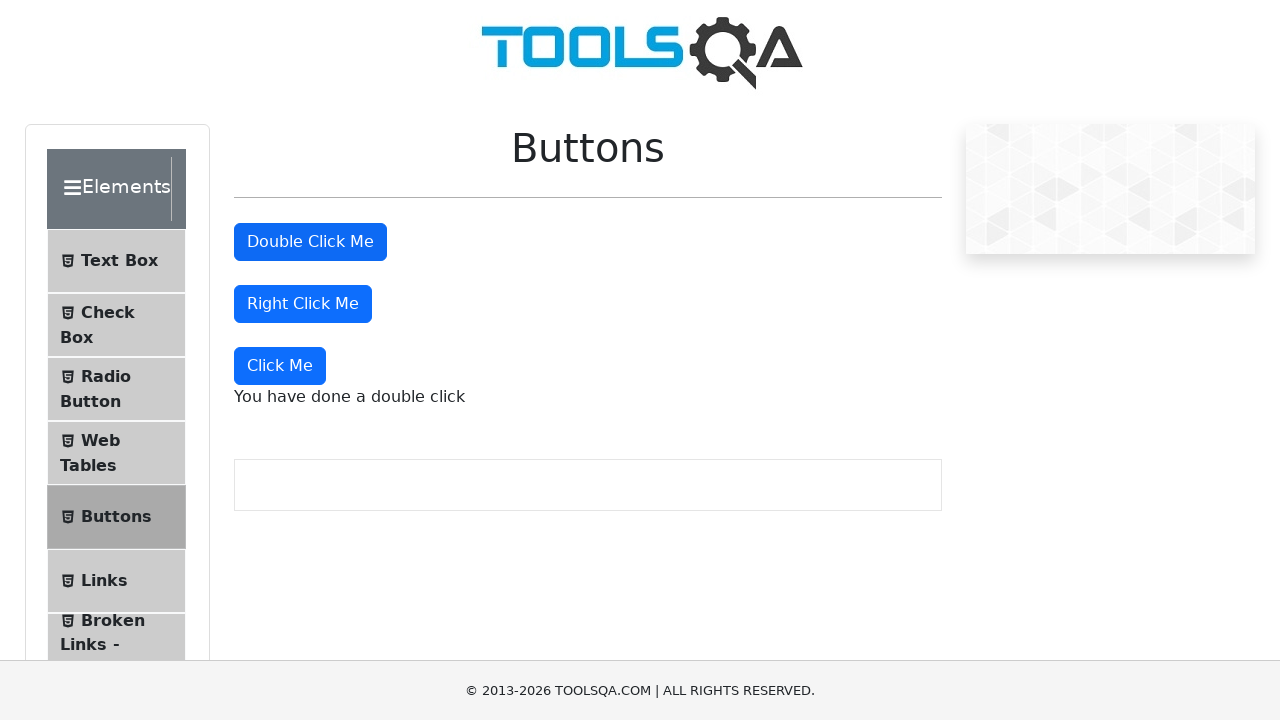

Double click message appeared
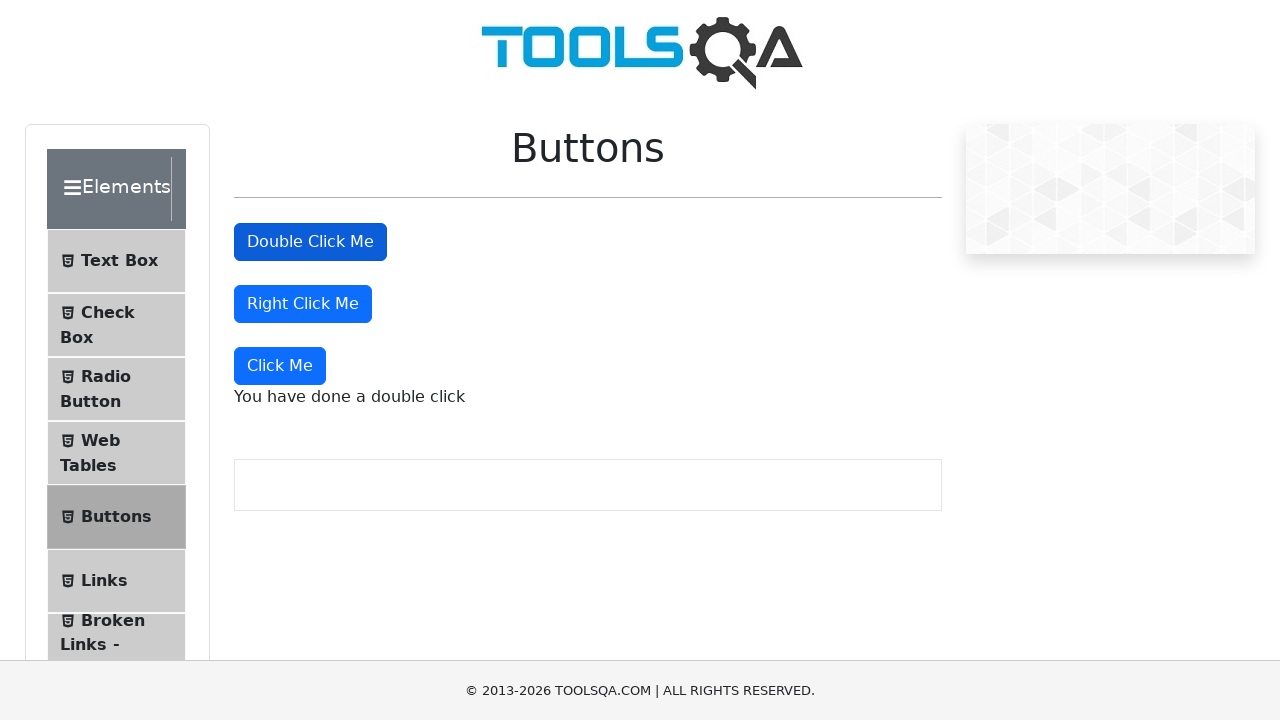

Right clicked on the second button at (303, 304) on .btn-primary >> nth=1
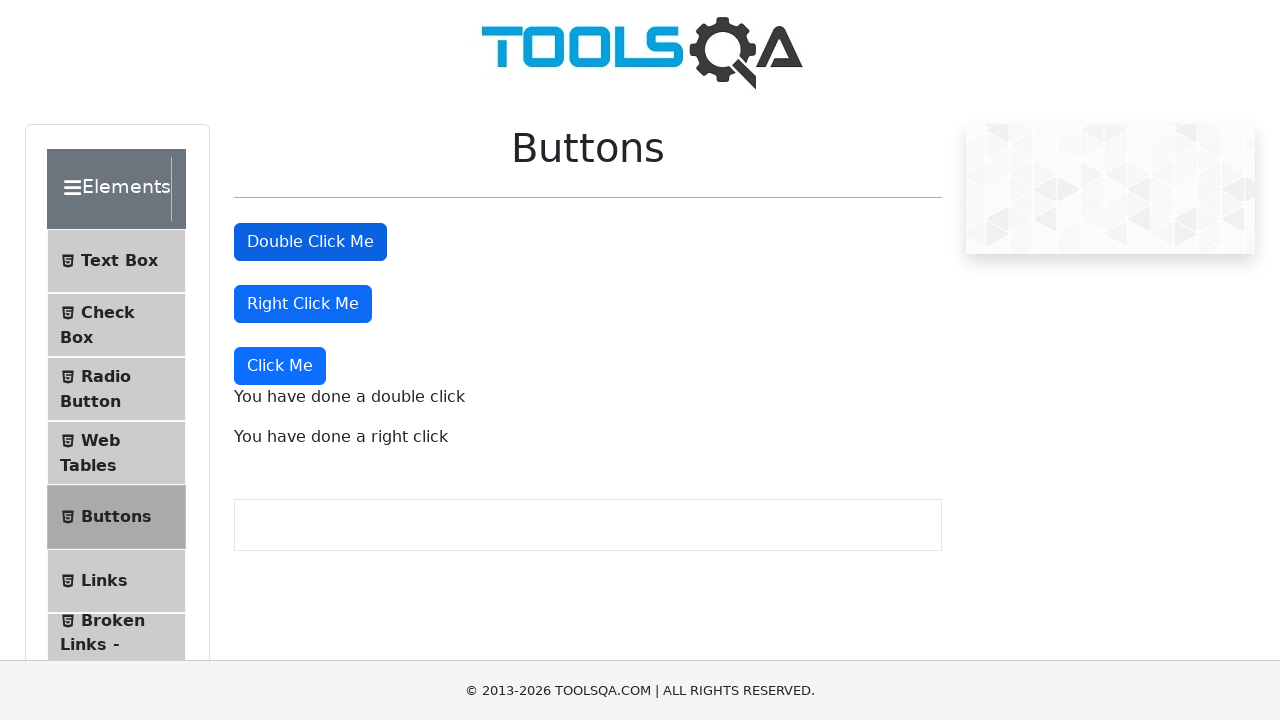

Right click message appeared
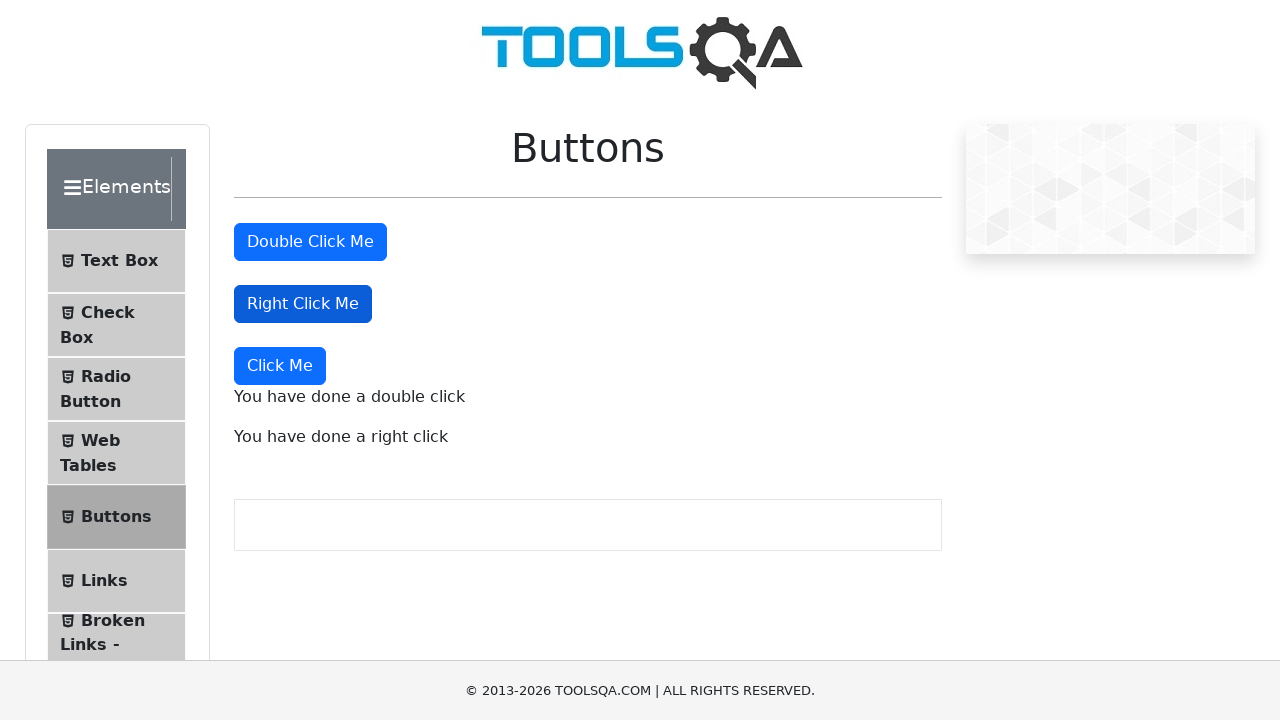

Clicked on the third button at (280, 366) on .btn-primary >> nth=2
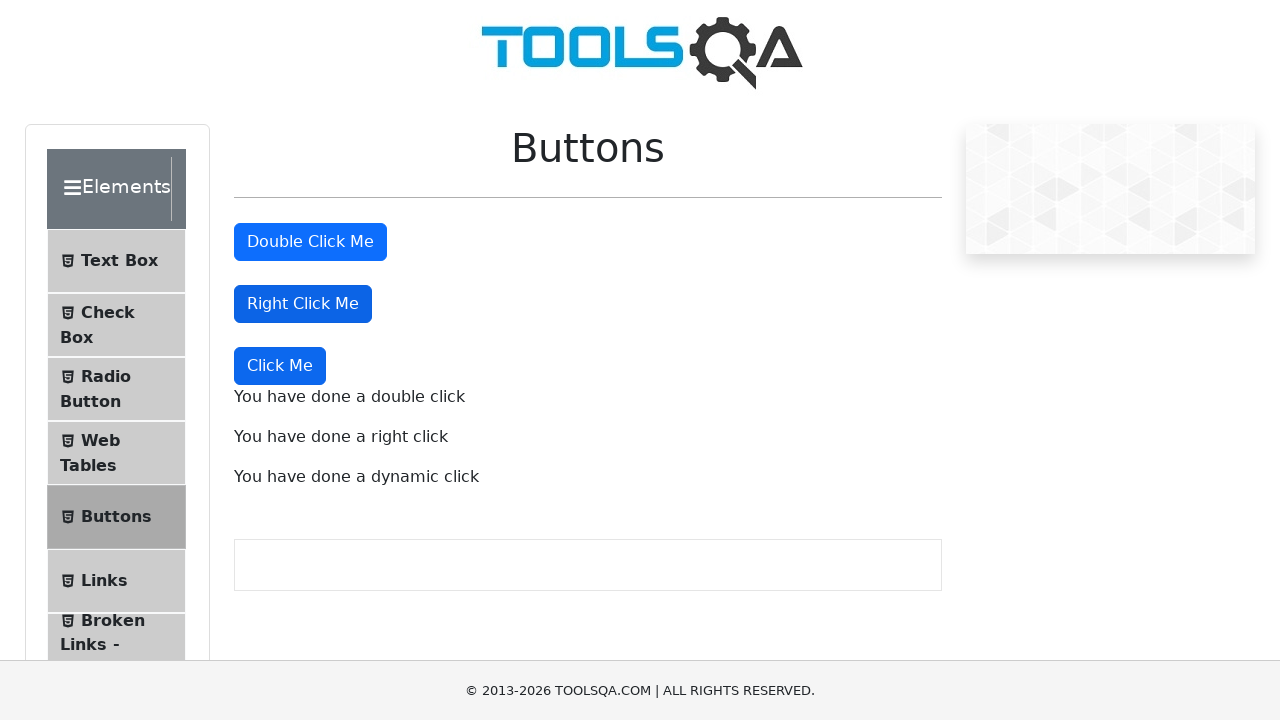

Dynamic click message appeared
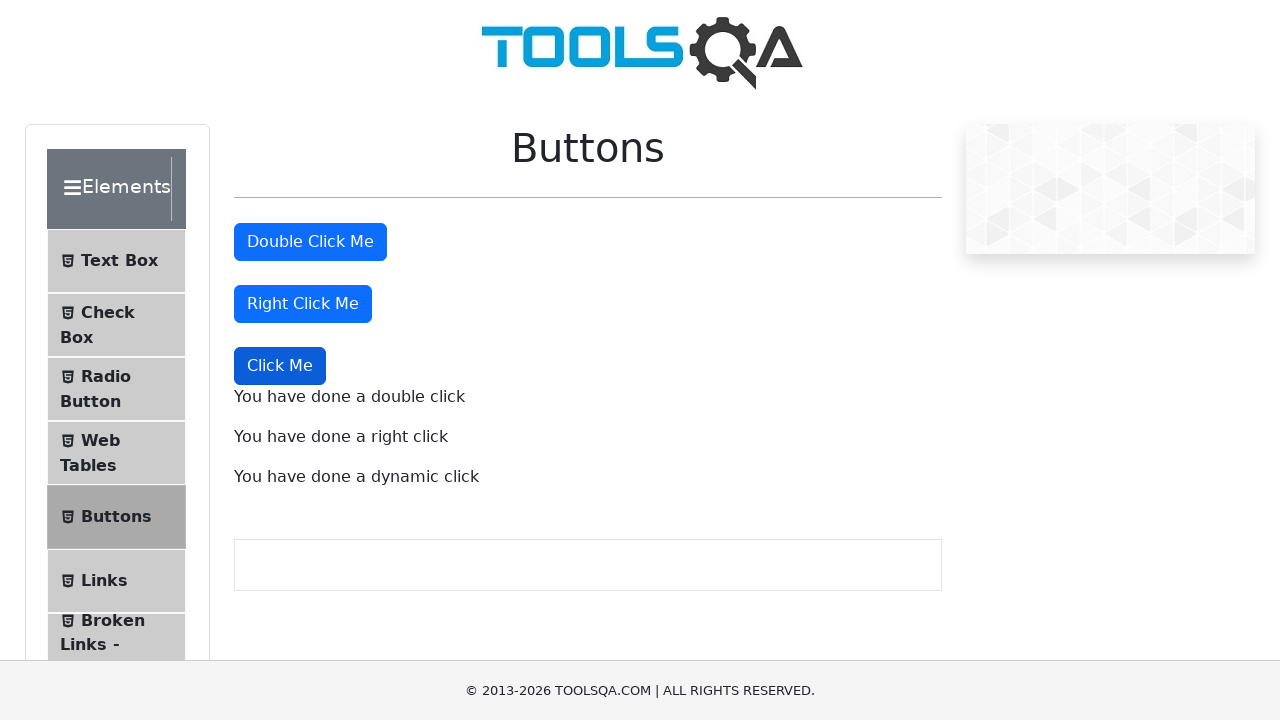

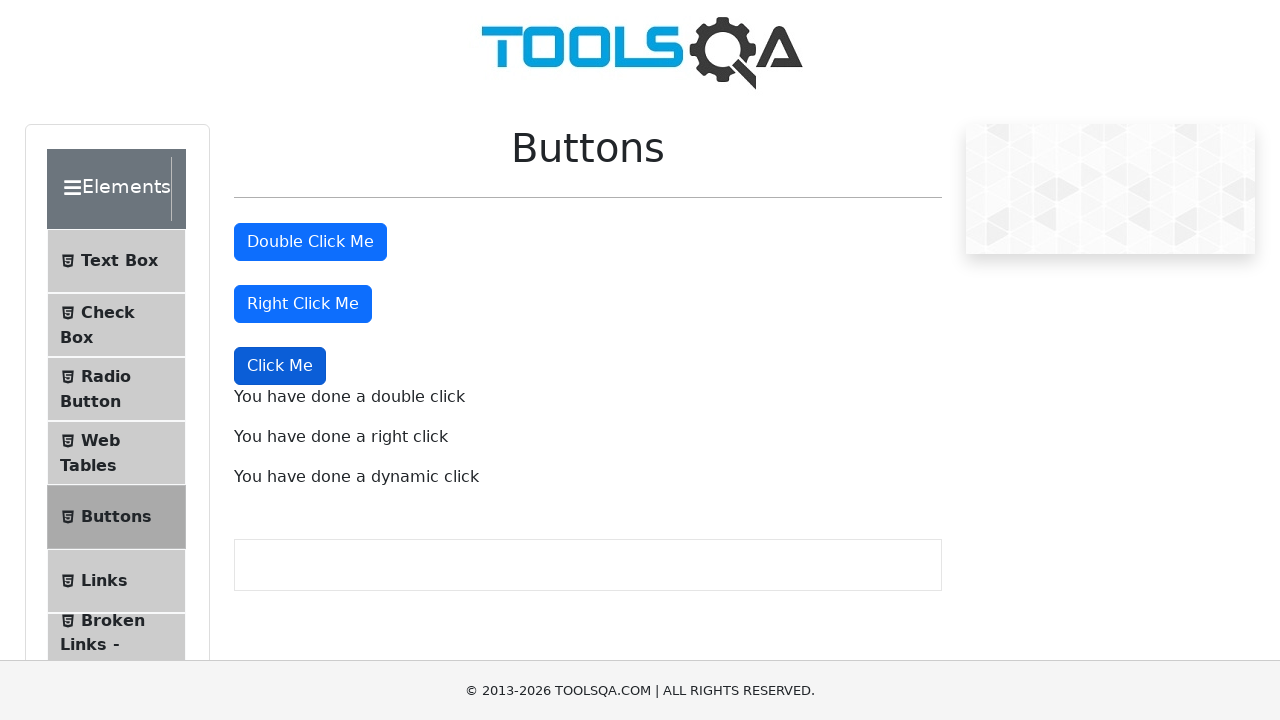